Gets the current window handle for reference

Starting URL: https://naveenautomationlabs.com/opencart/

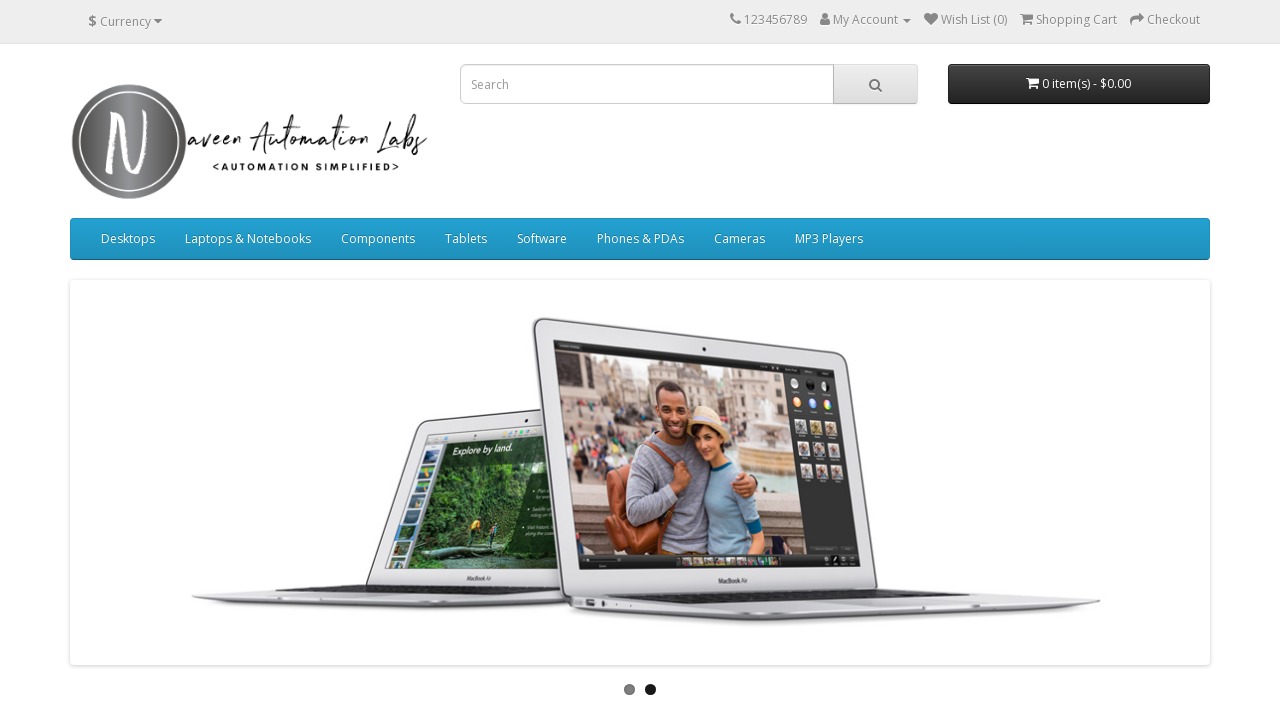

Retrieved current window handle for reference
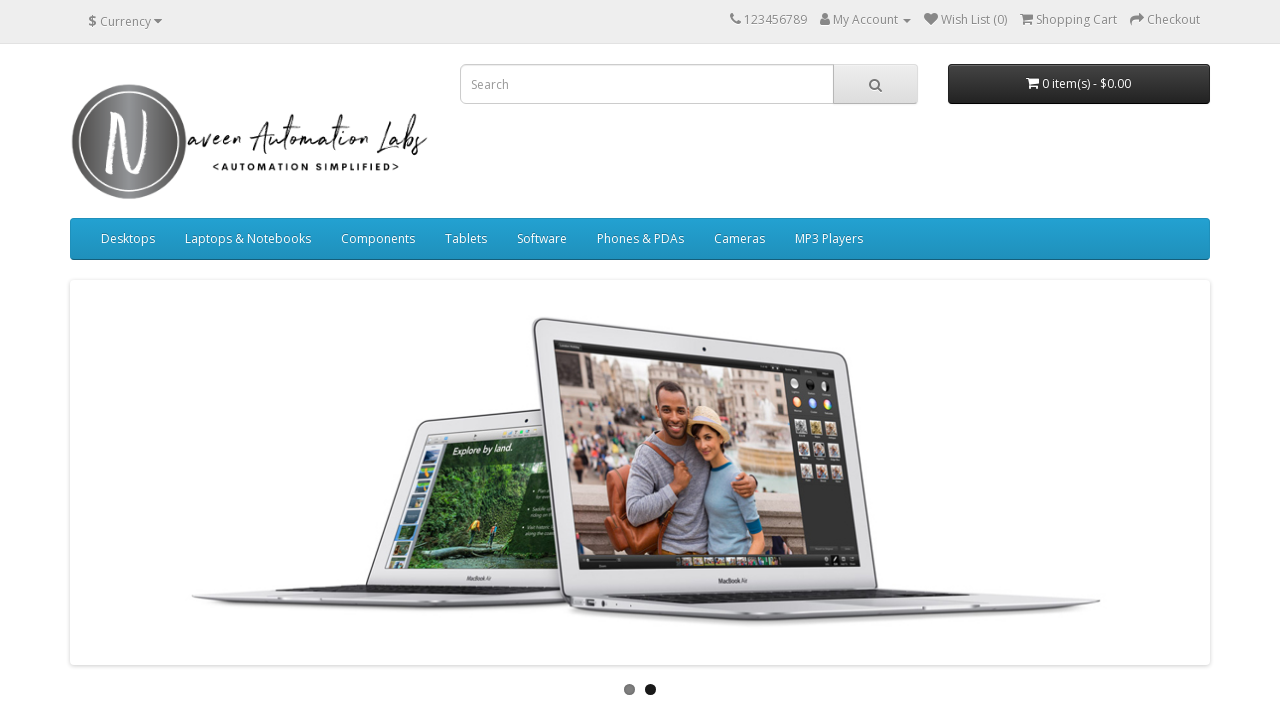

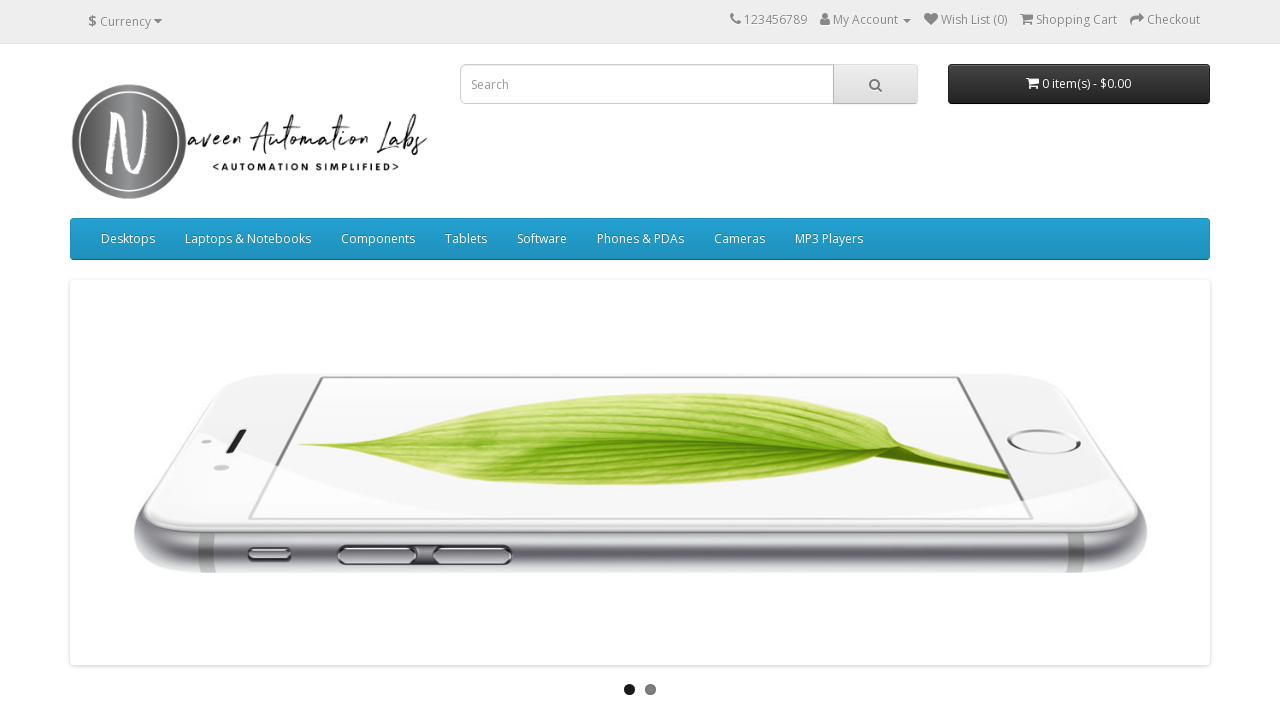